Tests hidden layers functionality by clicking a green button and verifying it cannot be clicked twice due to an overlay

Starting URL: http://www.uitestingplayground.com/hiddenlayers

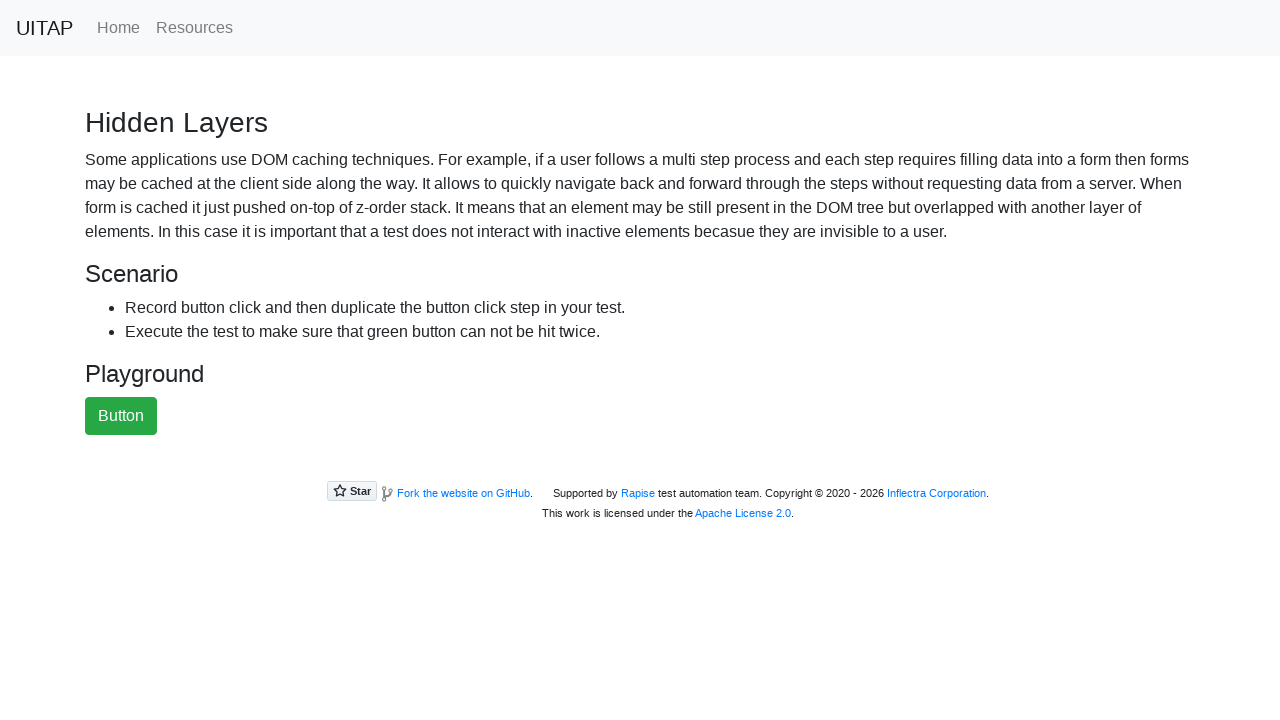

Clicked the green button at (121, 416) on #greenButton
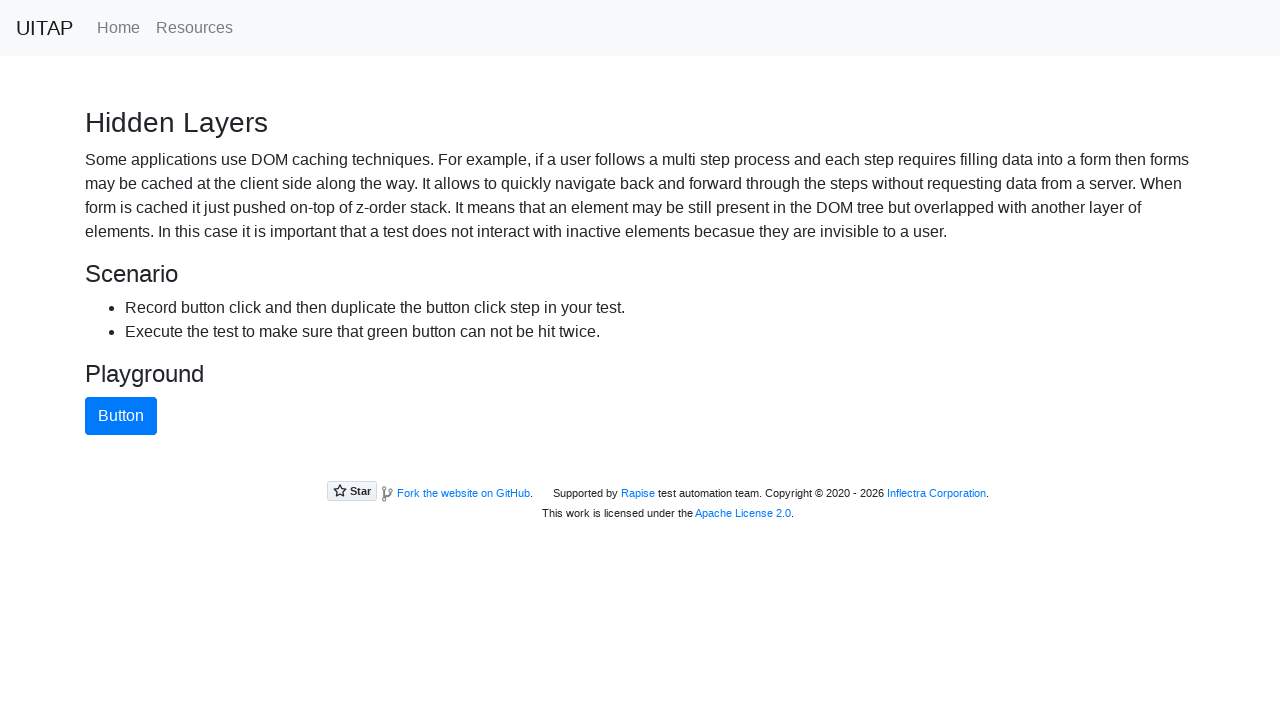

Second click on green button failed as expected - button is blocked by overlay at (121, 416) on #greenButton
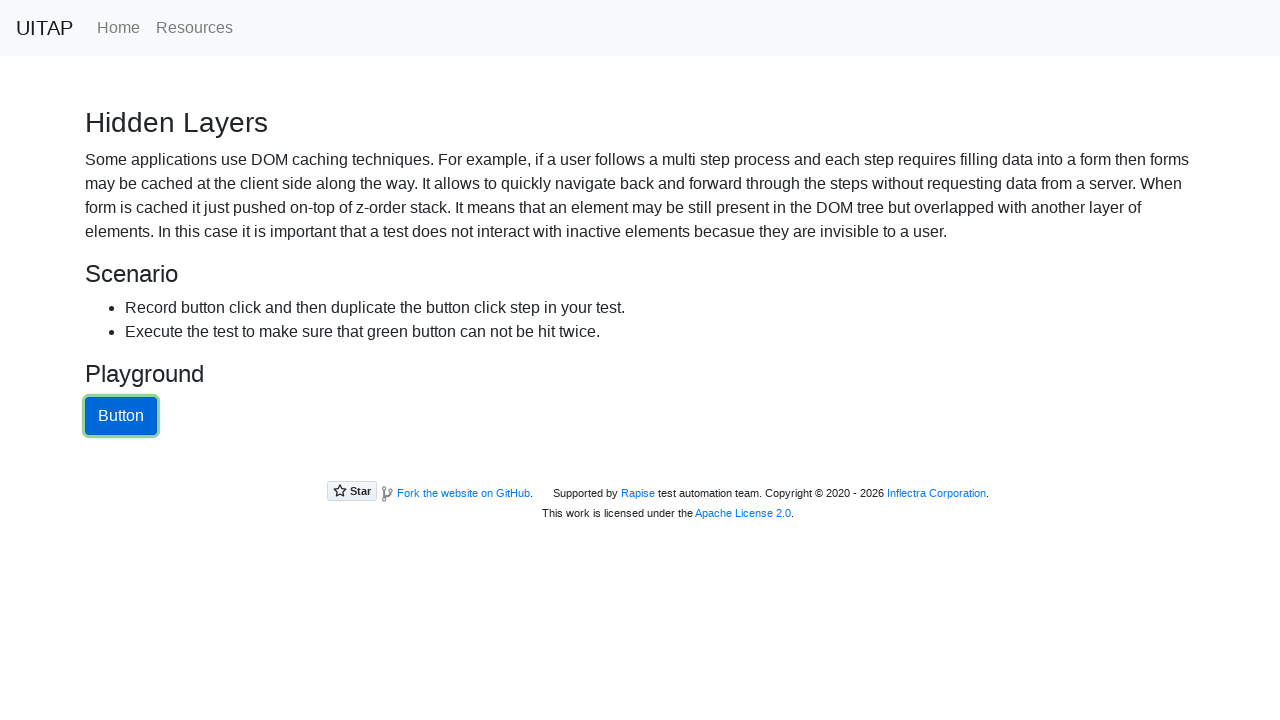

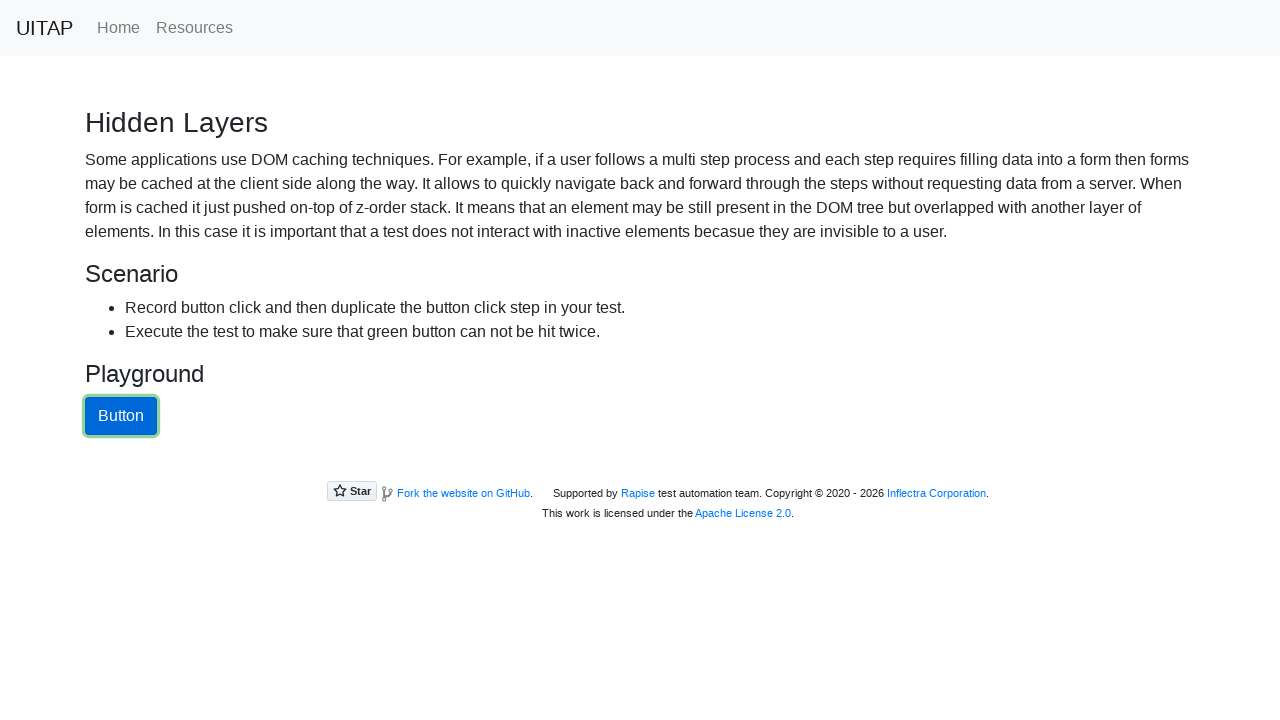